Navigates to GitHub, performs a search for "Selenide" using the search form, and waits for repository results to appear

Starting URL: https://github.com

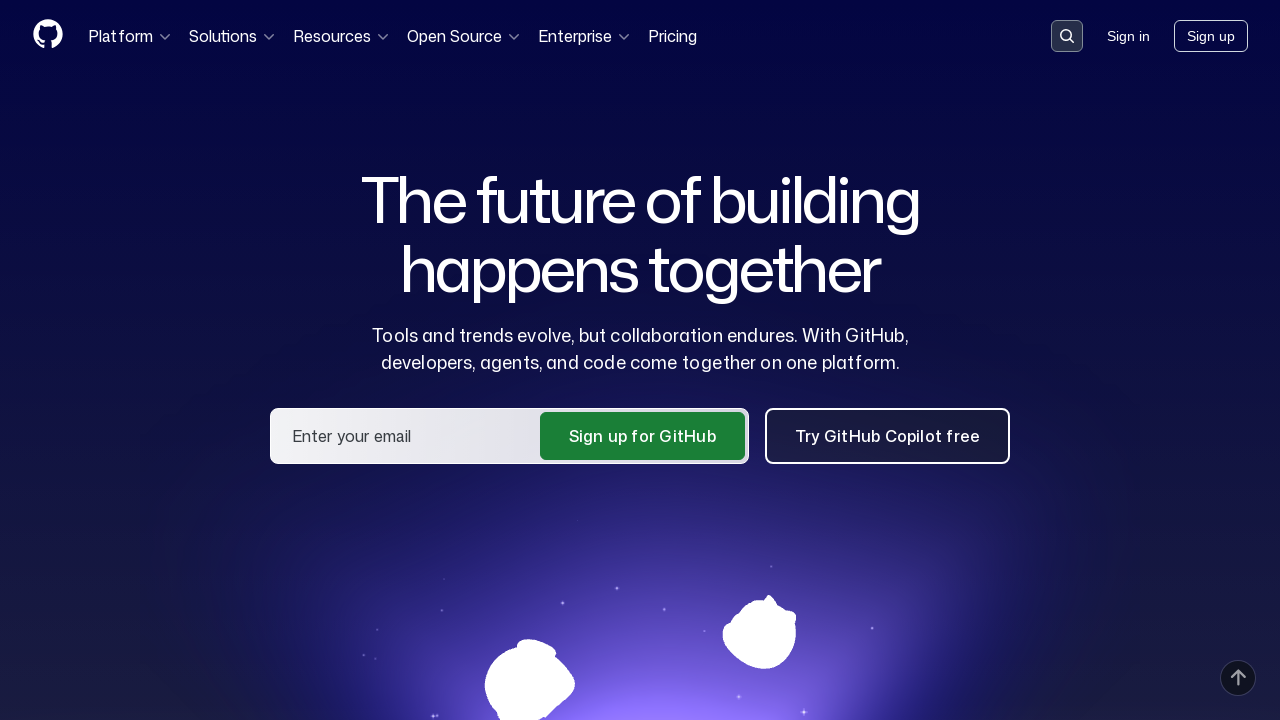

Set viewport size to 1920x1080
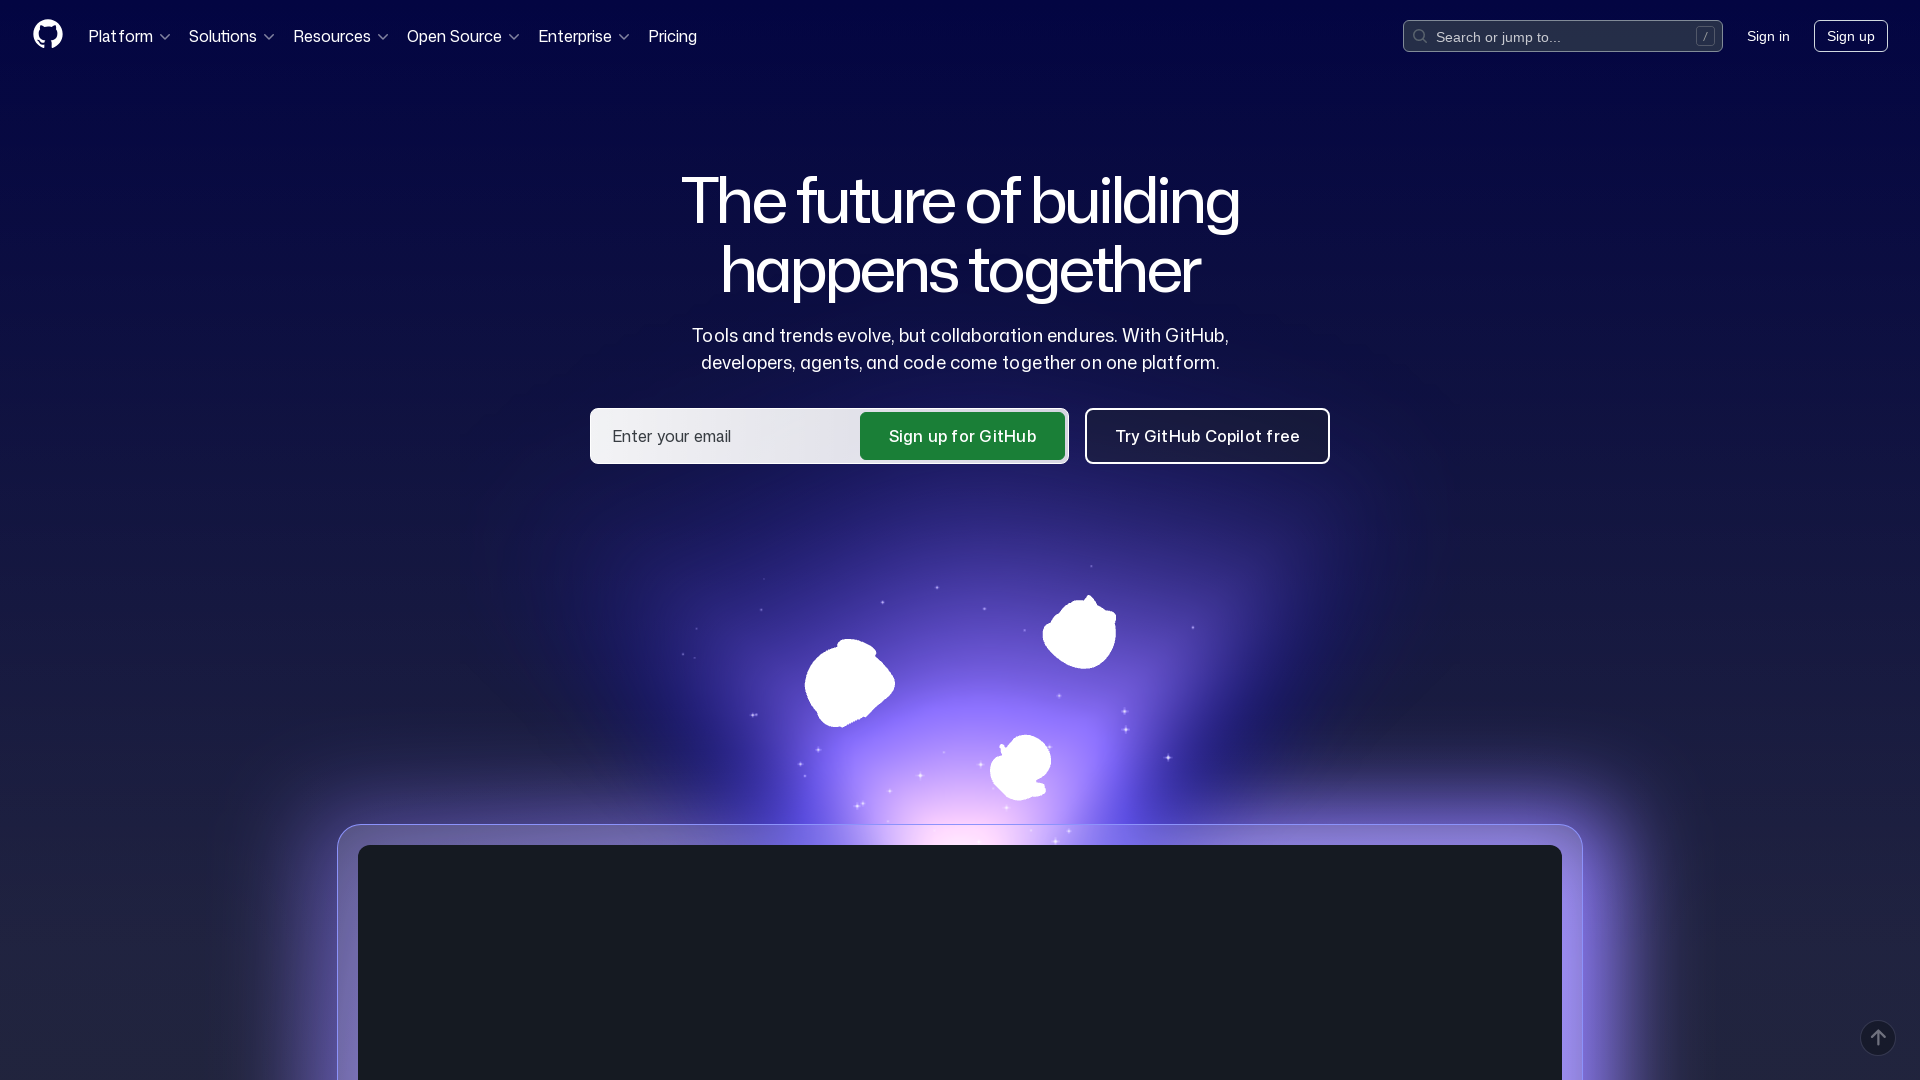

Clicked search button to activate search field at (1563, 36) on button[data-target='qbsearch-input.inputButton']
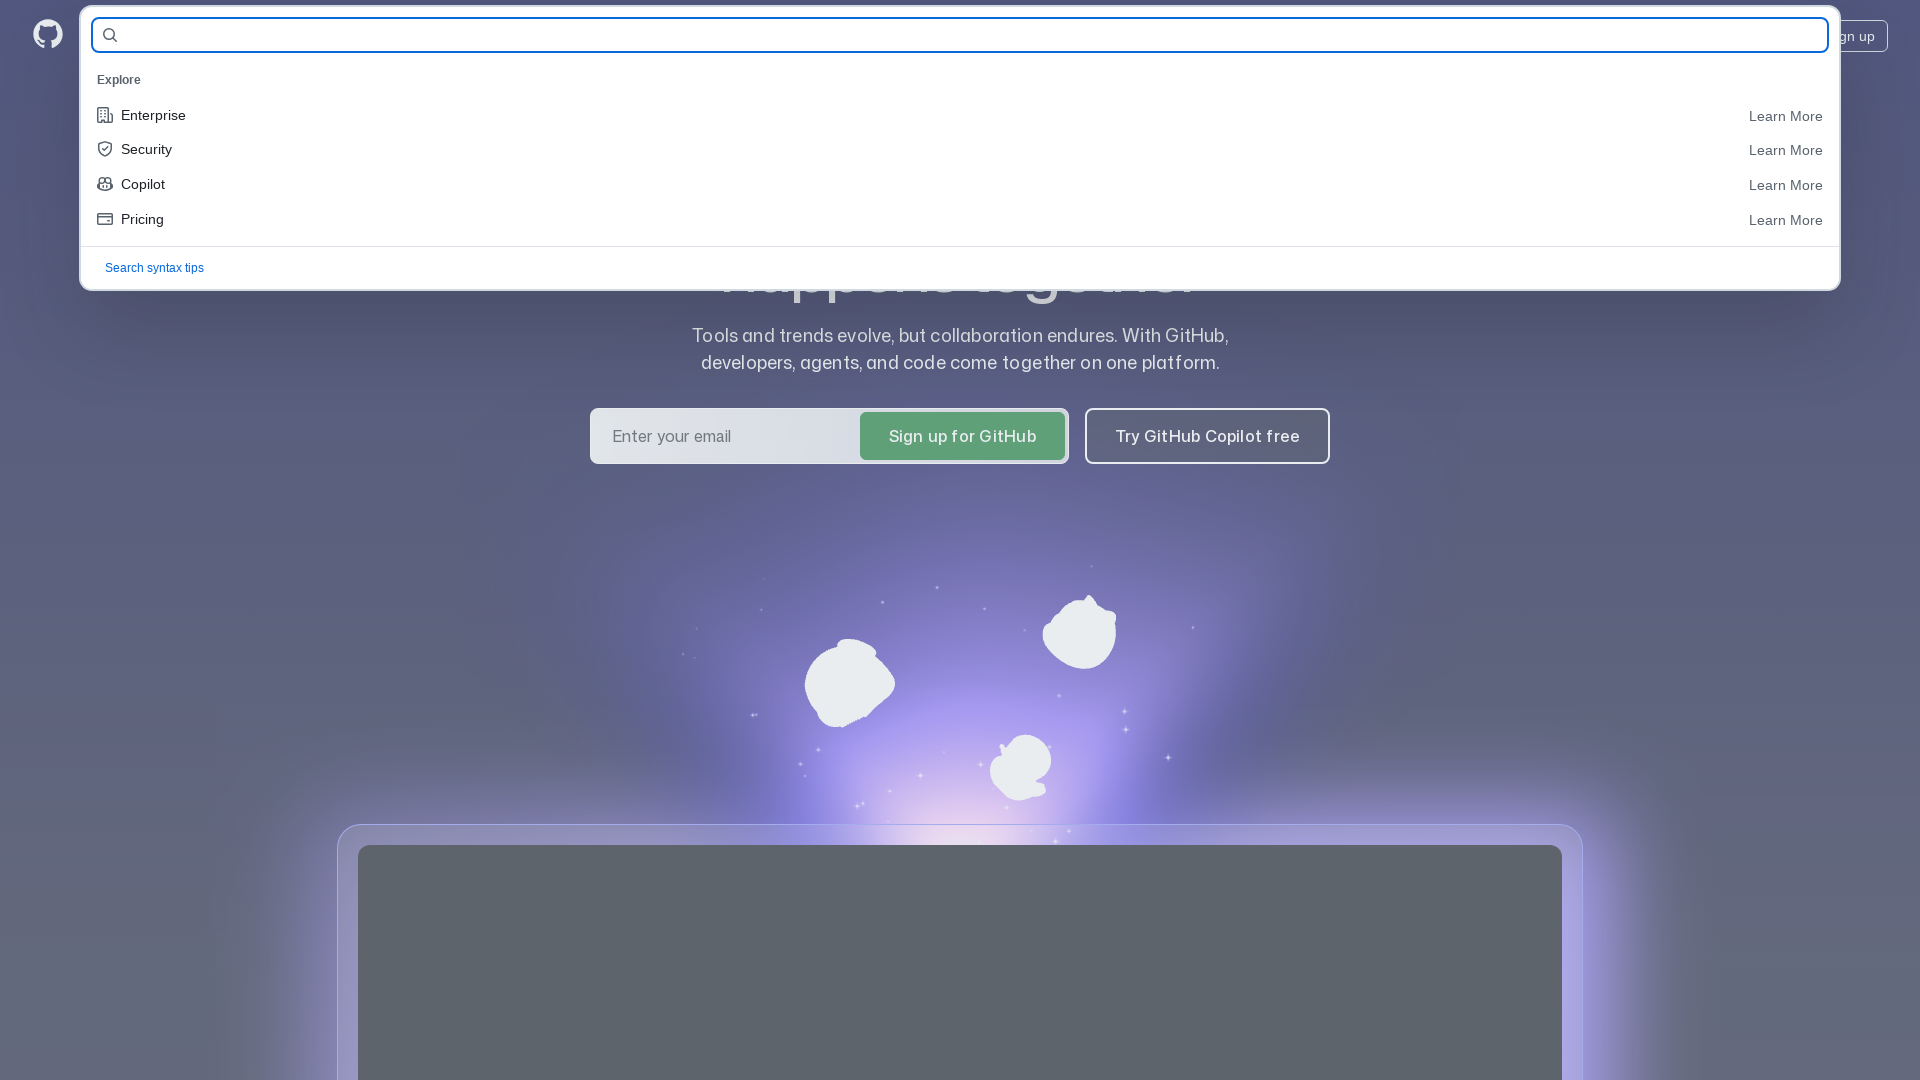

Filled search field with 'Selenide' on input[name='query-builder-test']
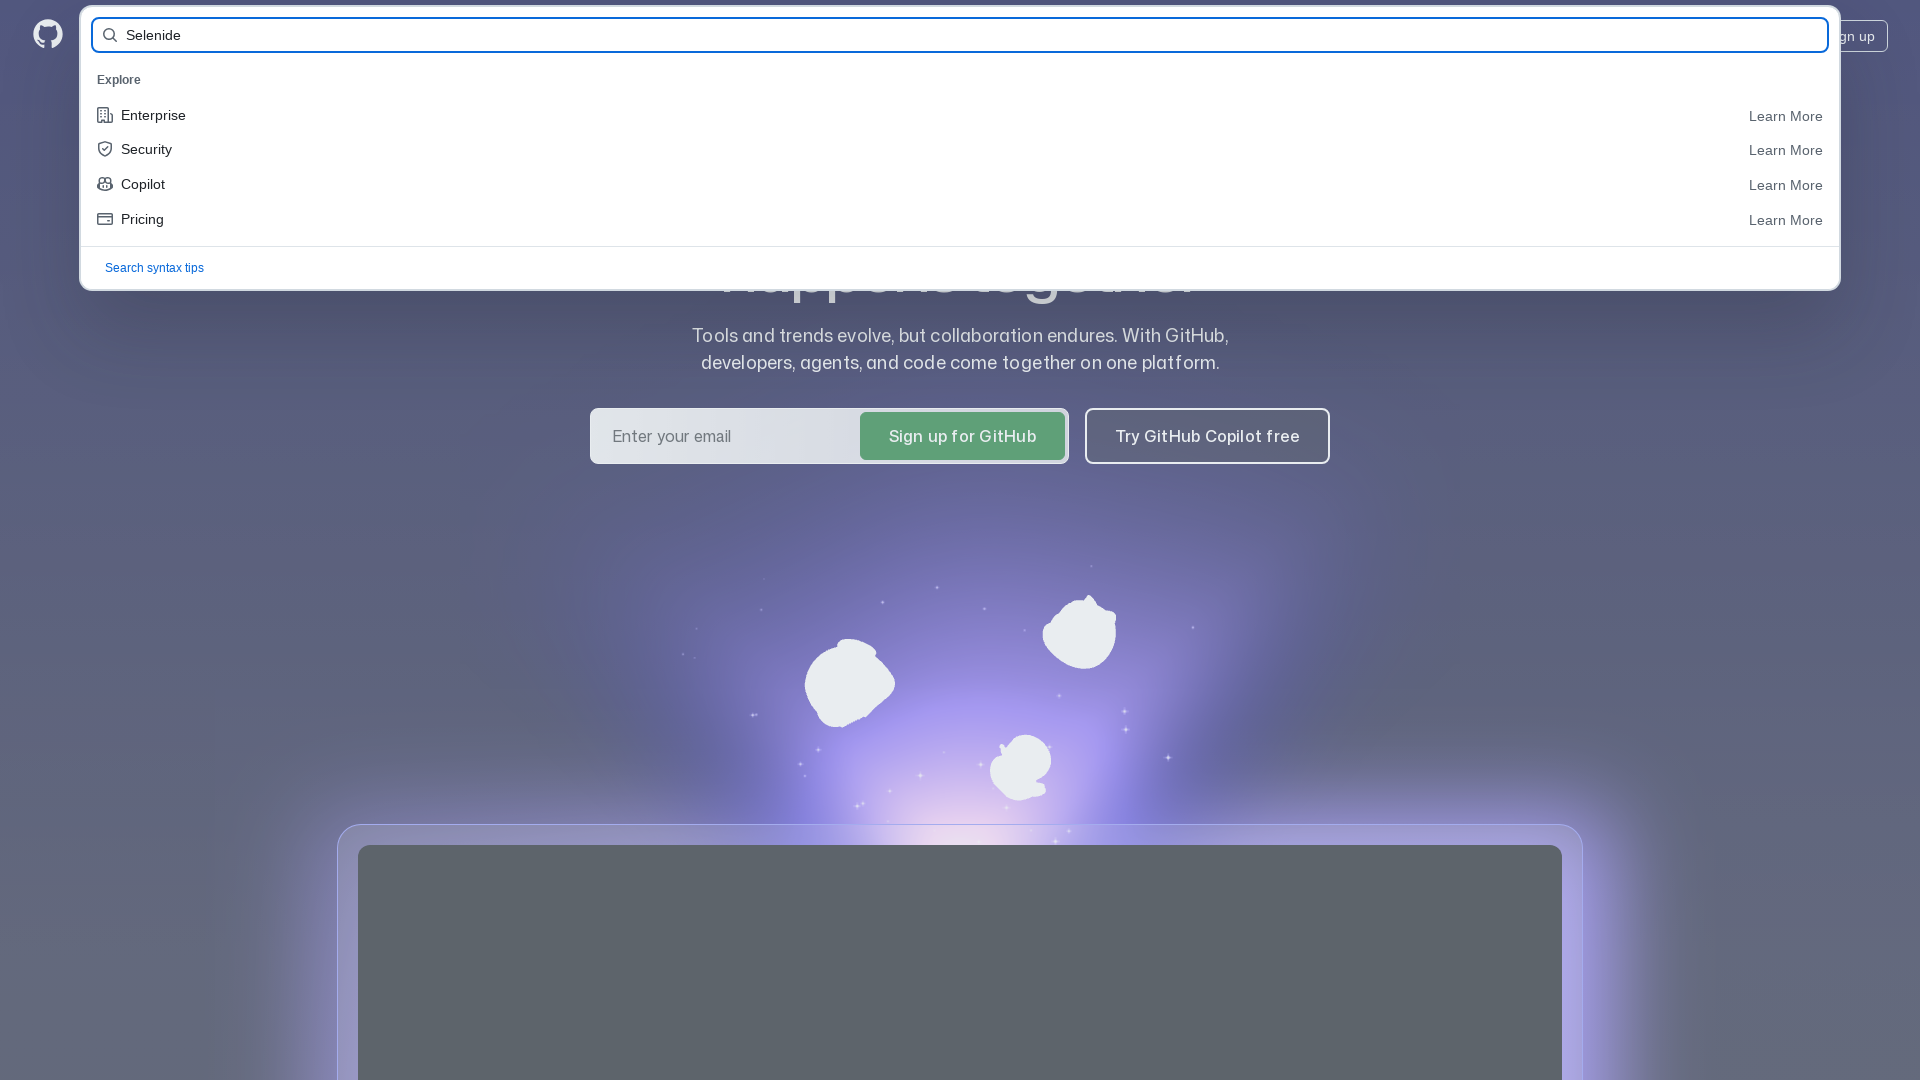

Pressed Enter to submit search query
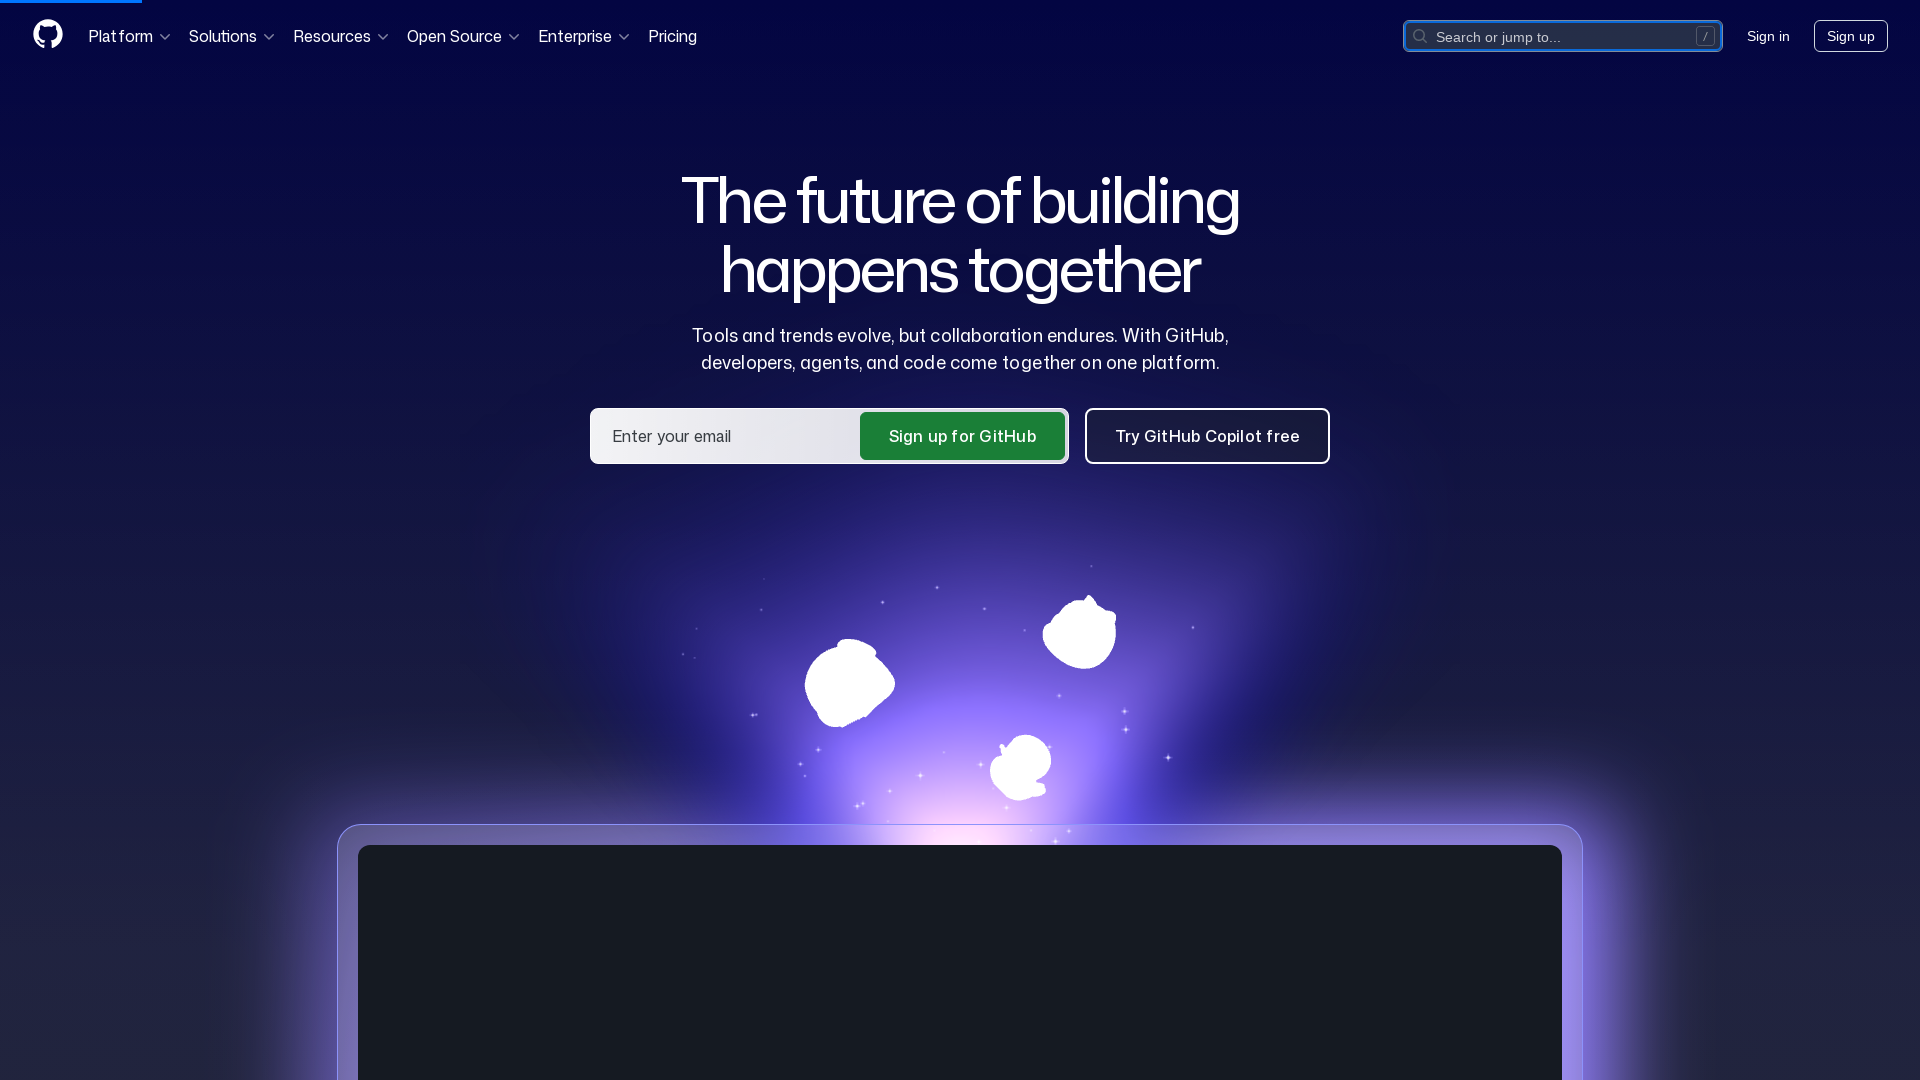

Repository search results appeared on page
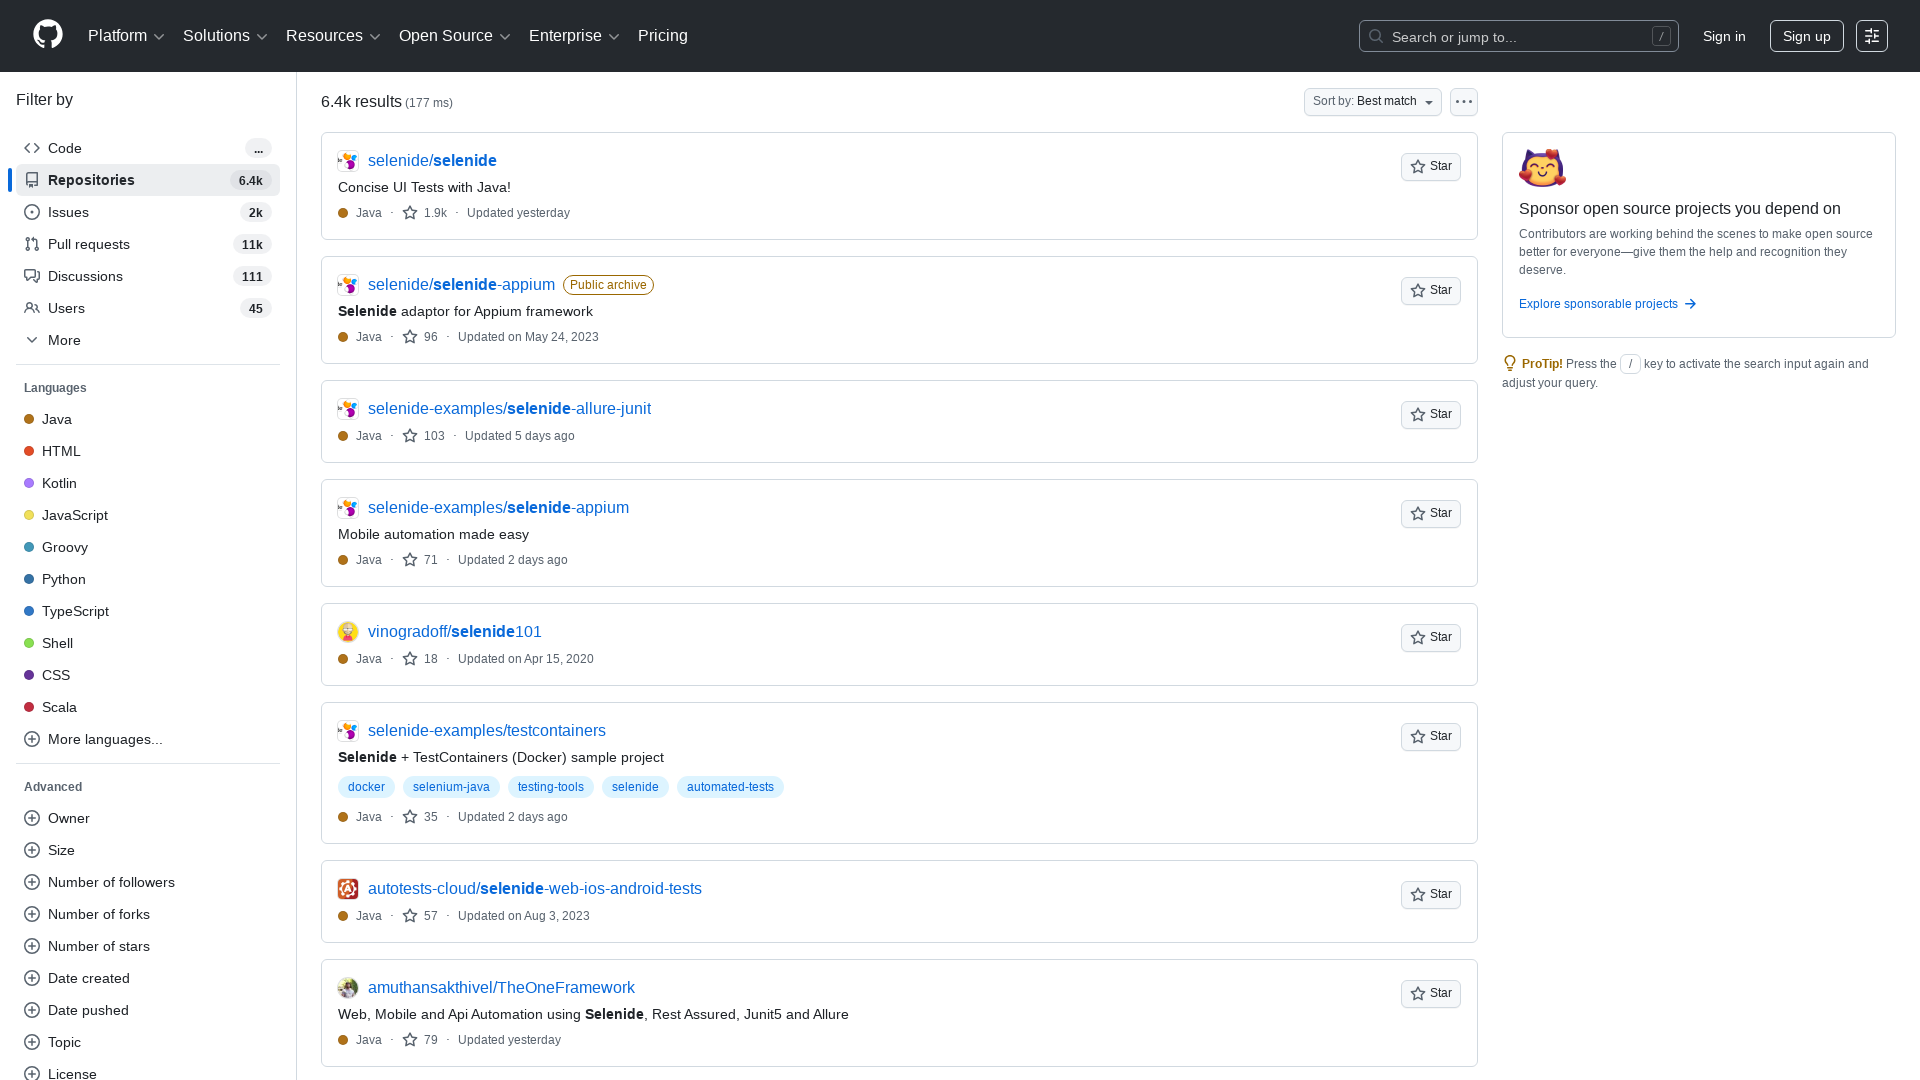

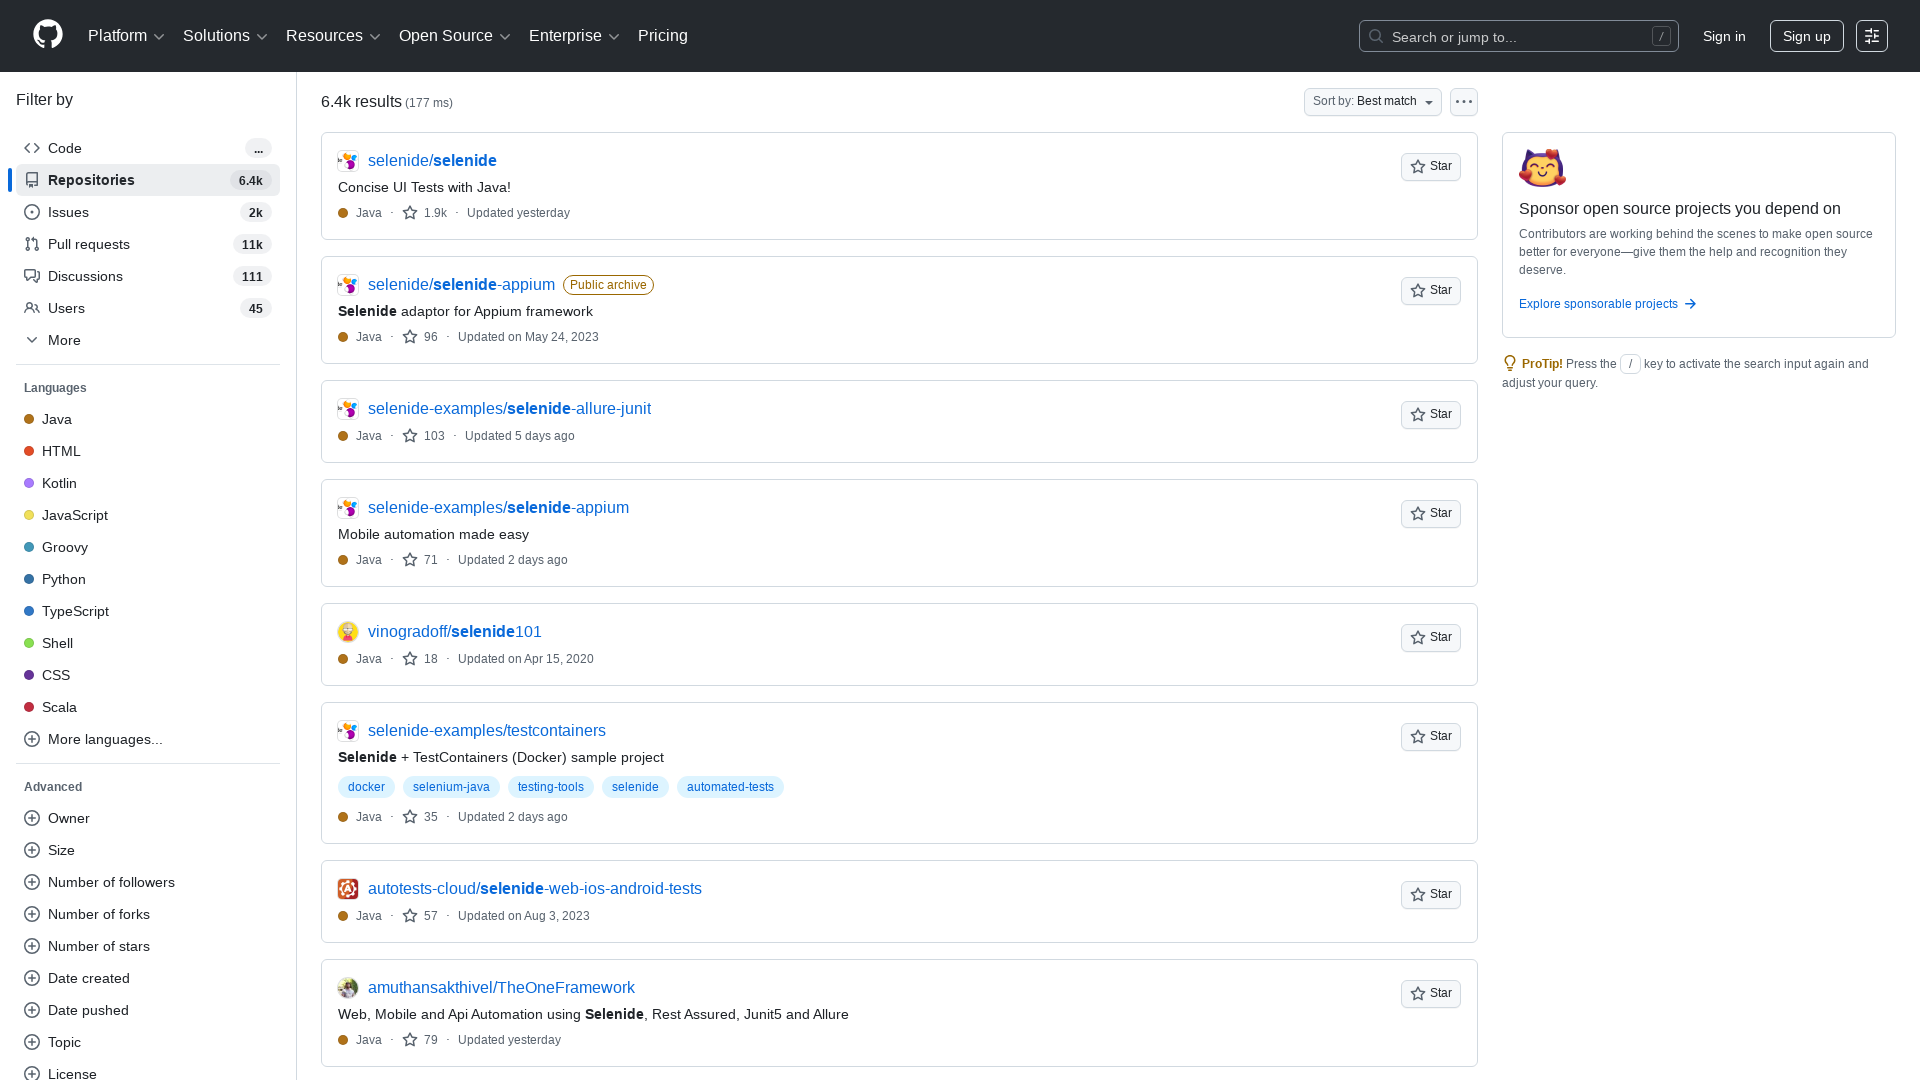